Tests the Ecuador SRI vehicle tax lookup functionality by entering a vehicle plate number in the search field and clicking the "Consultar" (Search) button to retrieve vehicle information.

Starting URL: https://srienlinea.sri.gob.ec/sri-en-linea/SriVehiculosWeb/ConsultaValoresPagarVehiculo/Consultas/consultaRubros

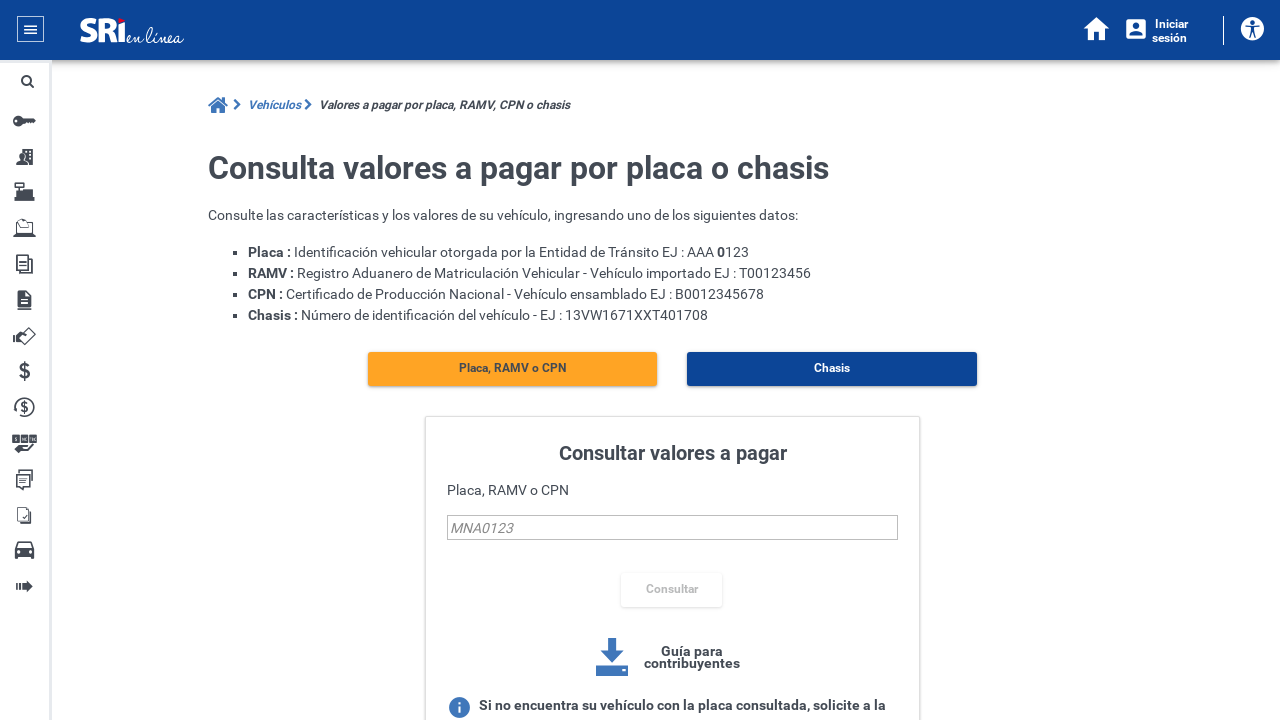

Filled vehicle plate number 'PCB4821' in the search field on #busqueda
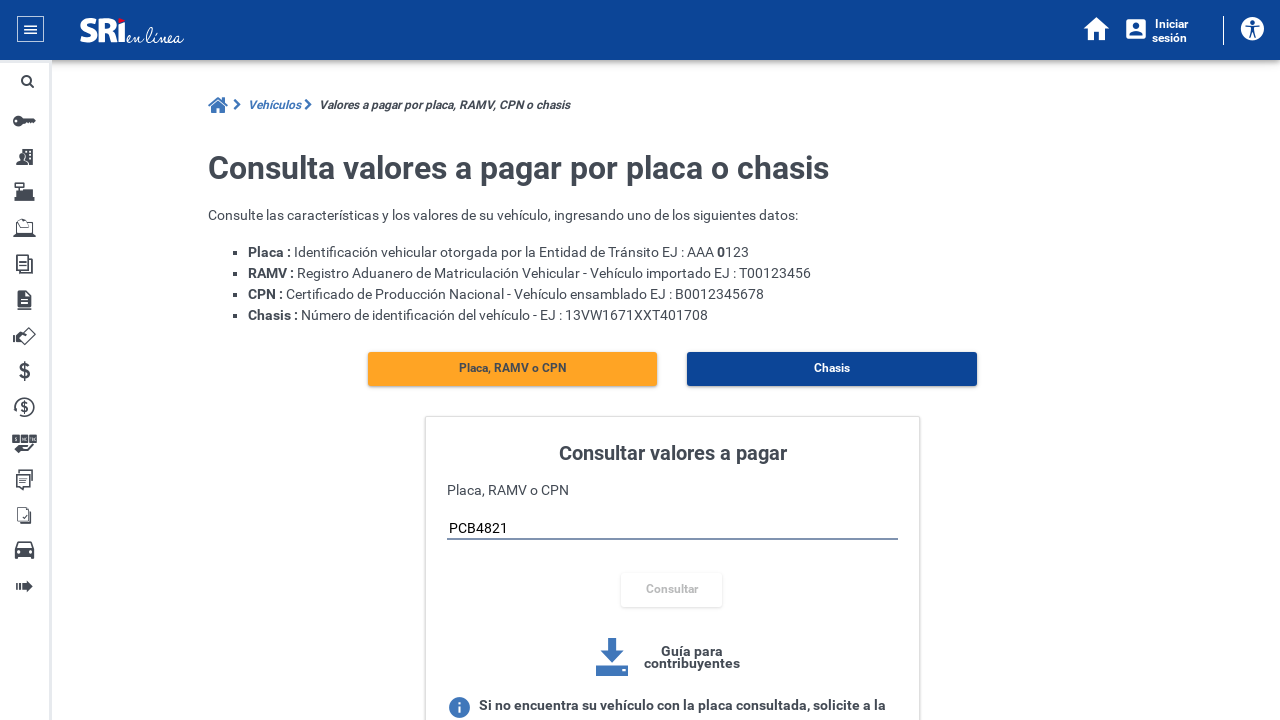

Waited 2 seconds for dynamic validation
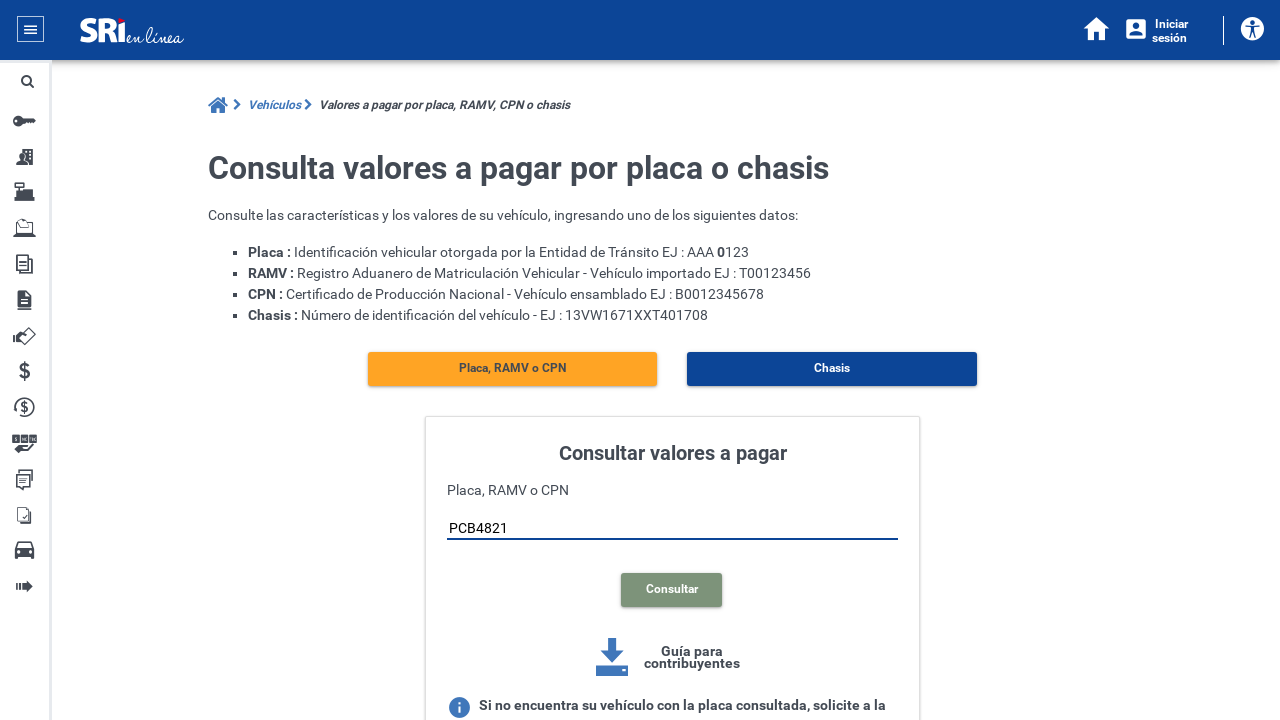

Clicked the 'Consultar' (Search) button at (672, 590) on button:has-text('Consultar')
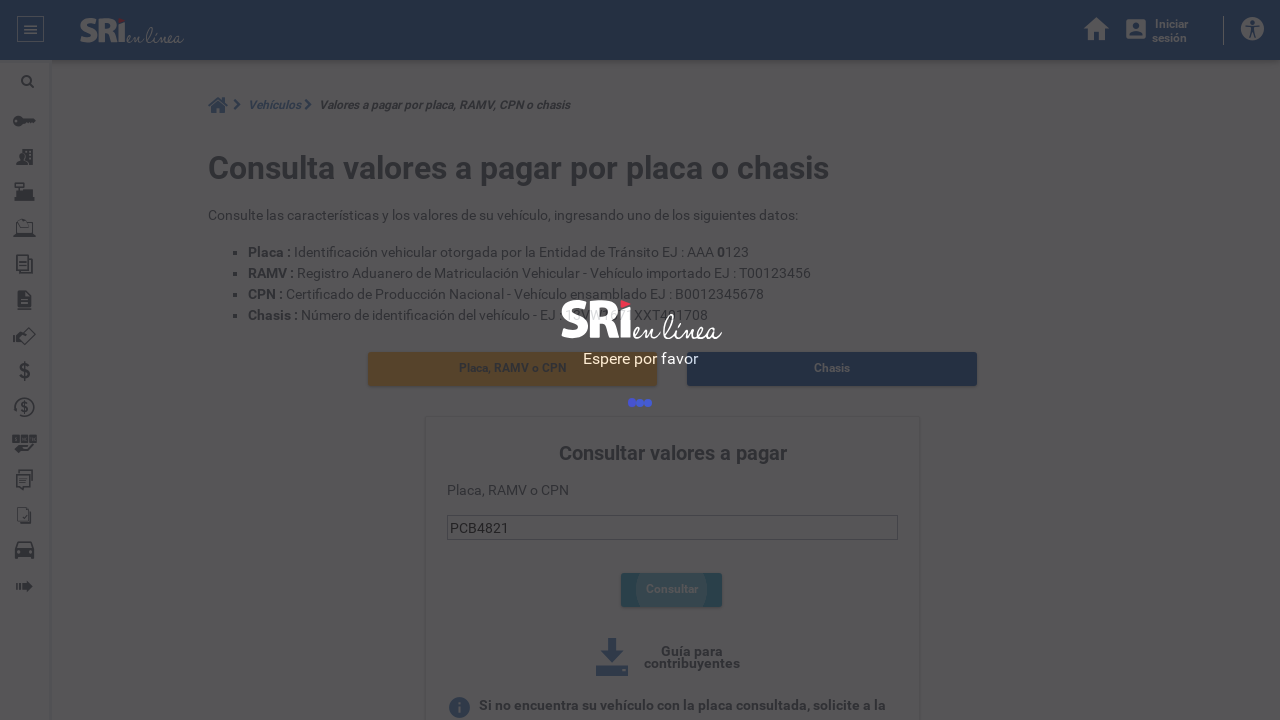

Vehicle registration results loaded successfully
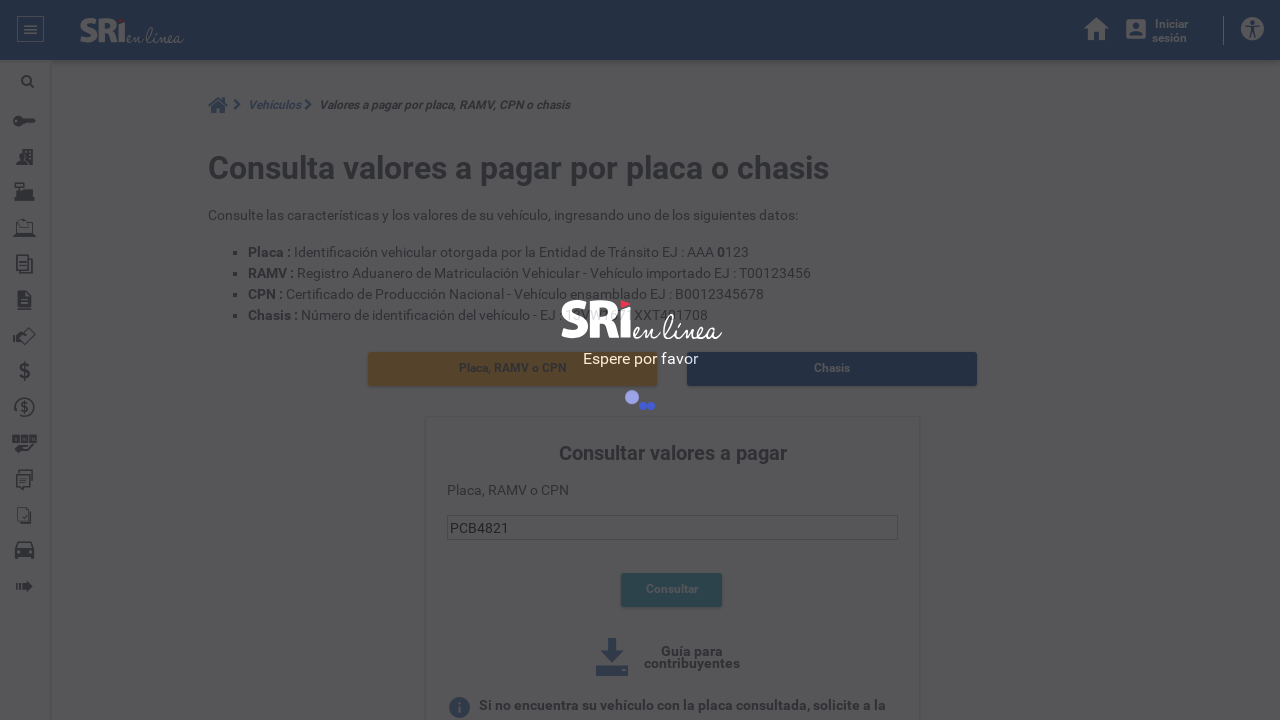

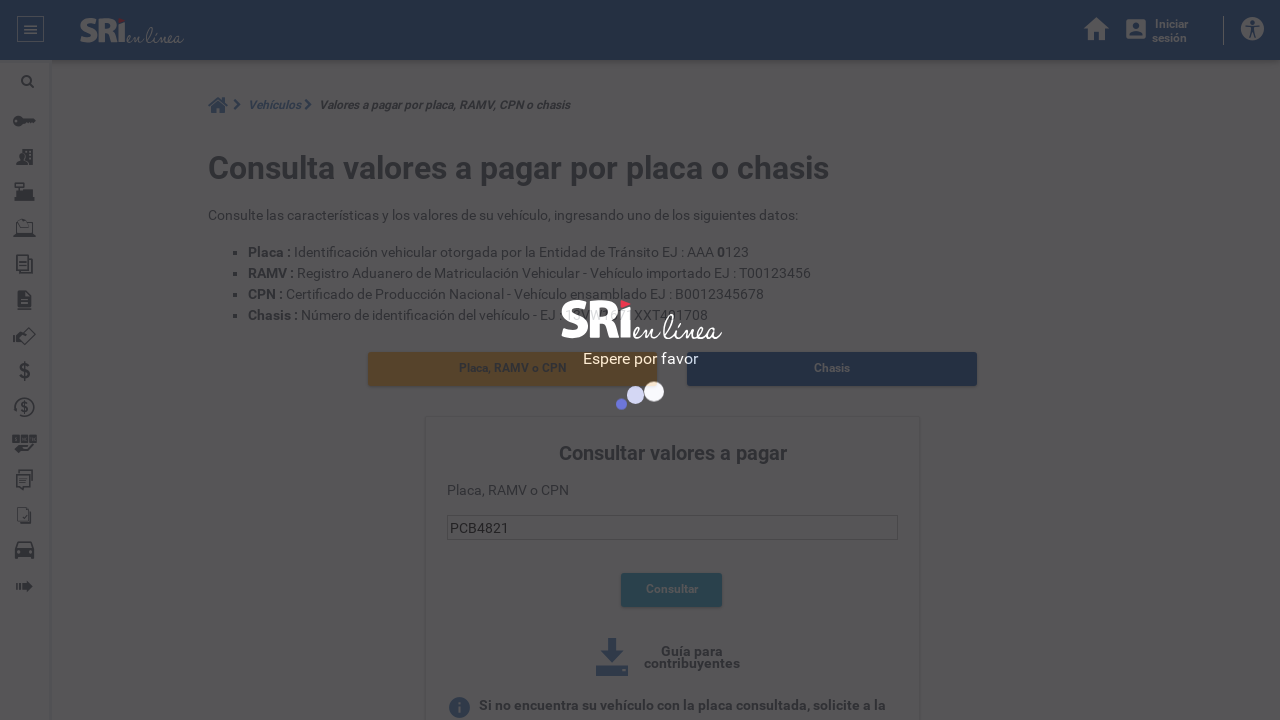